Tests the payment form by filling in phone number and amount fields, then clicking the continue button

Starting URL: https://mts.by

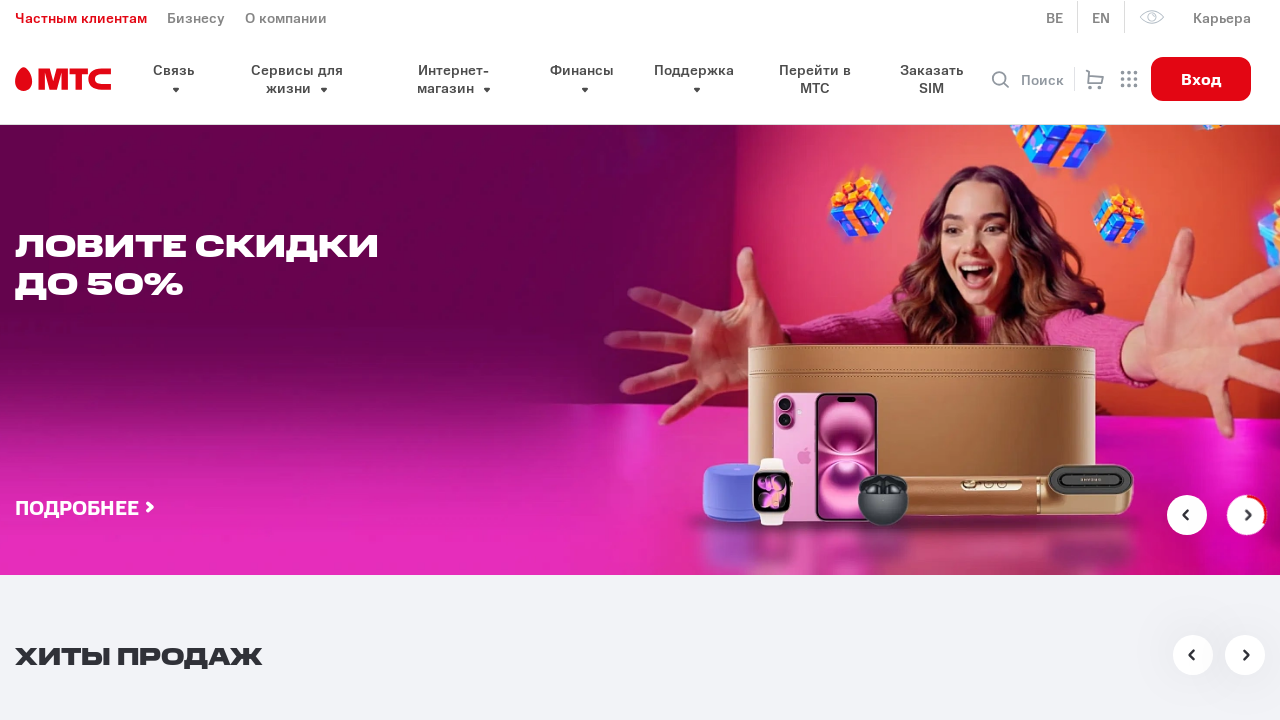

Filled phone number field with '297777777' on #connection-phone
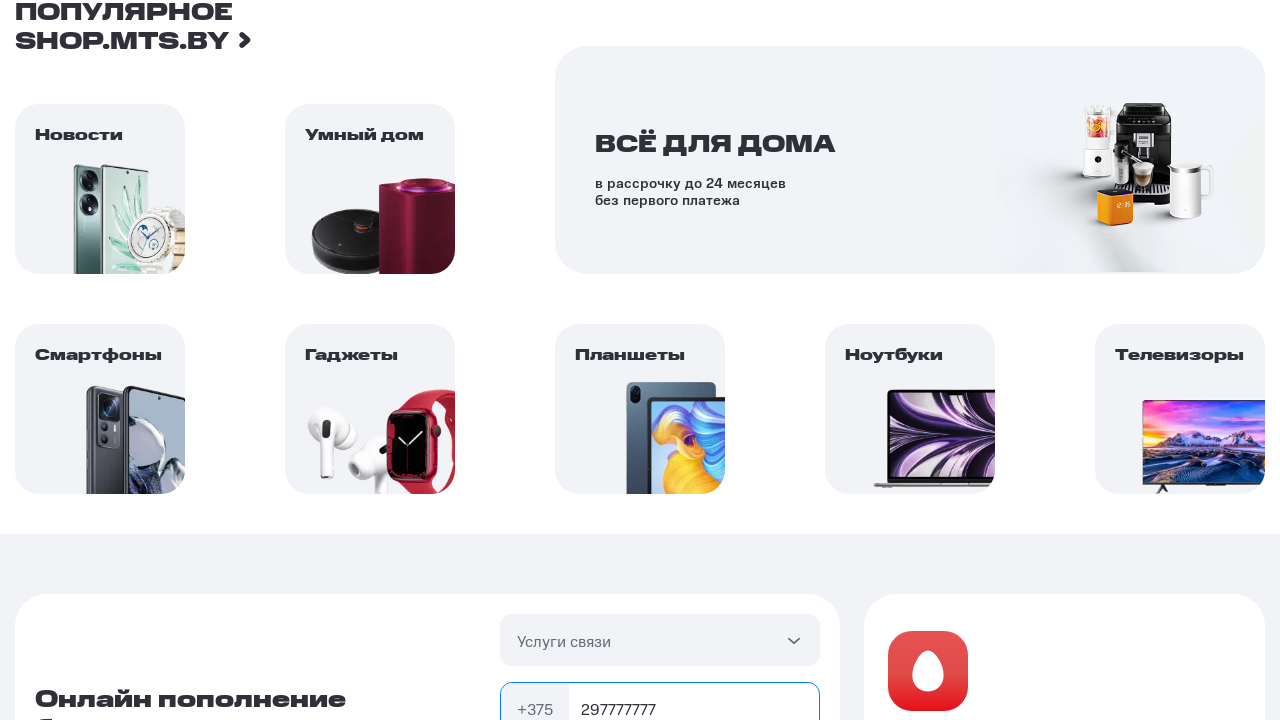

Filled amount field with '10' on #connection-sum
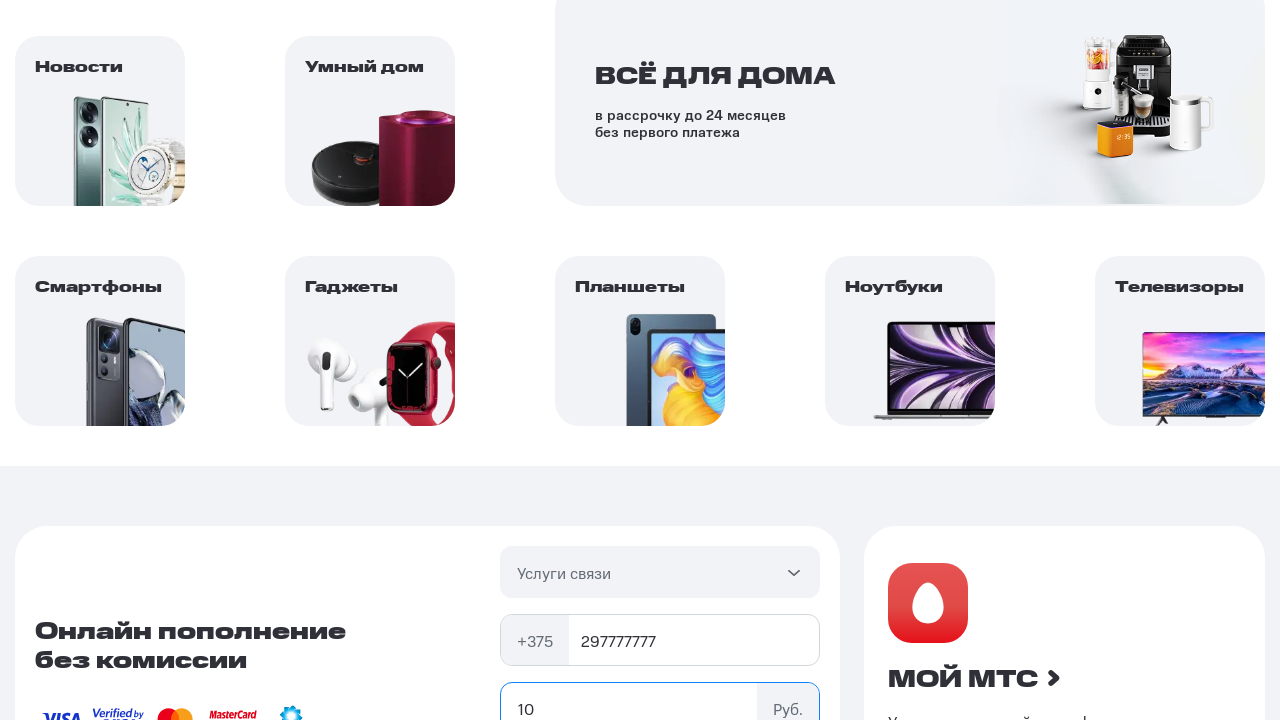

Clicked the continue button at (660, 361) on #pay-connection button
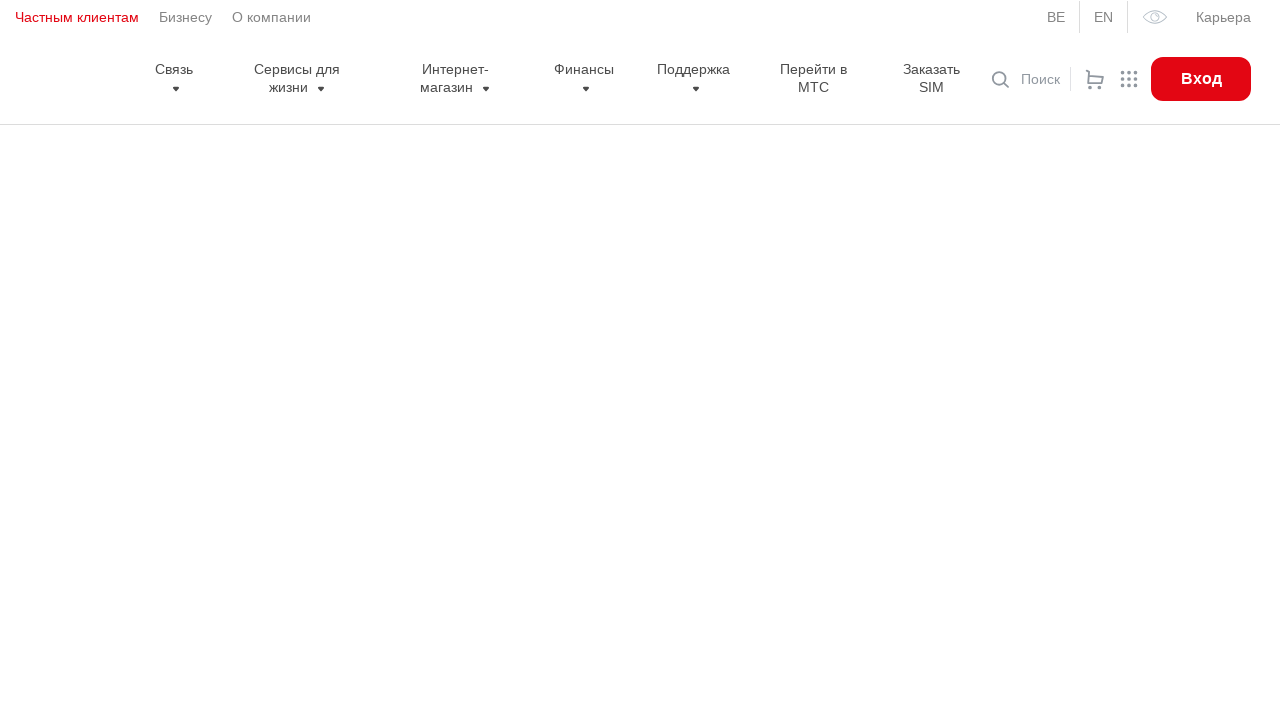

Payment form submission completed and page loaded
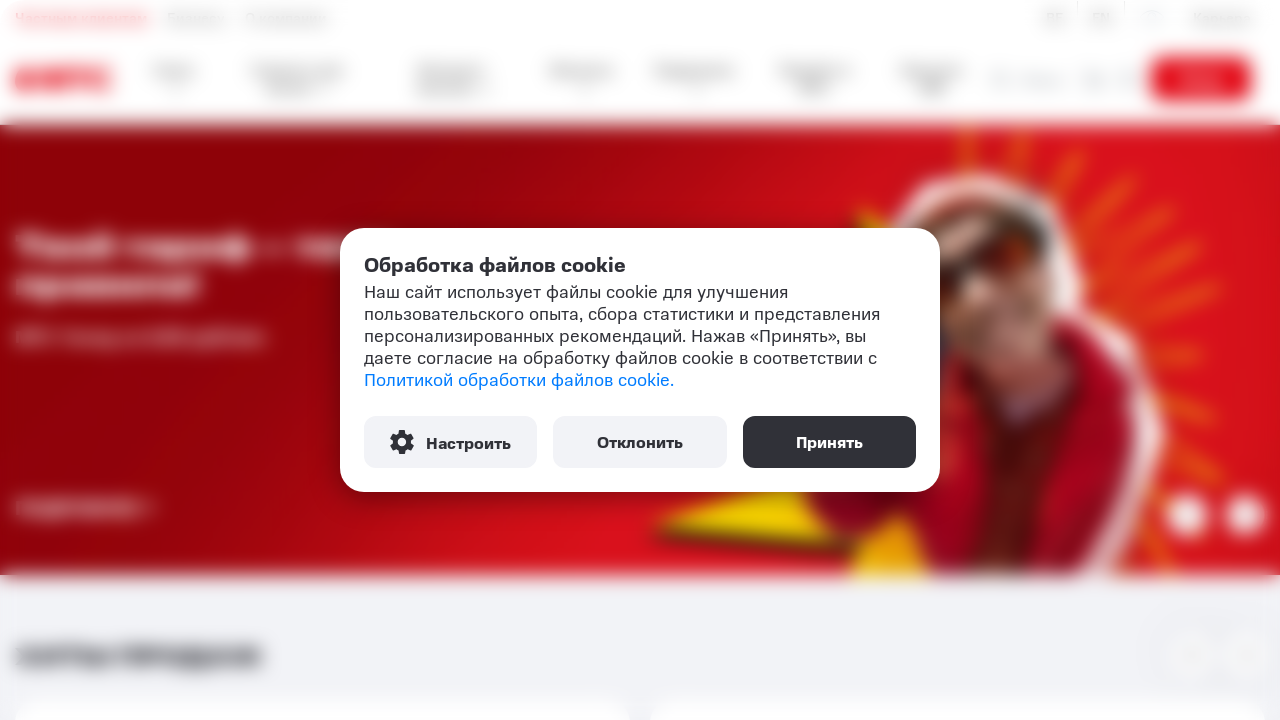

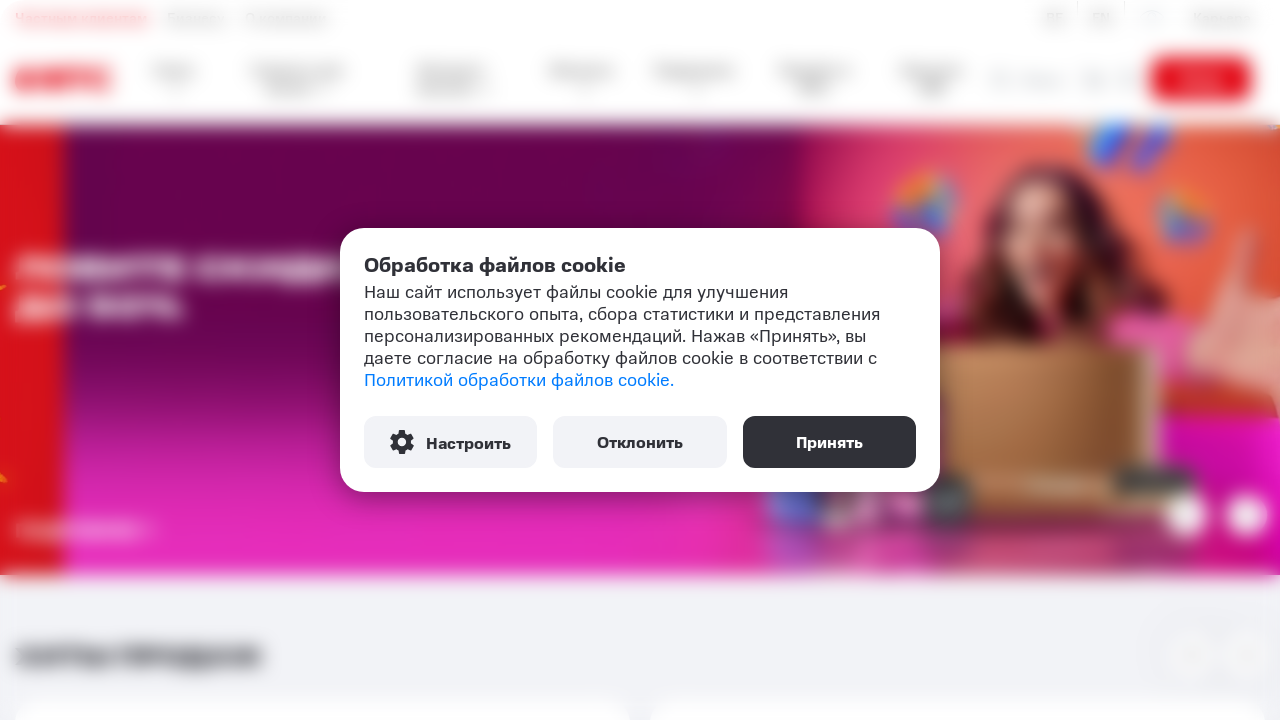